Tests web table interaction by navigating to a table page, locating a specific row by first name value "Yashwanth", and clicking the corresponding checkbox in that row.

Starting URL: https://letcode.in/table

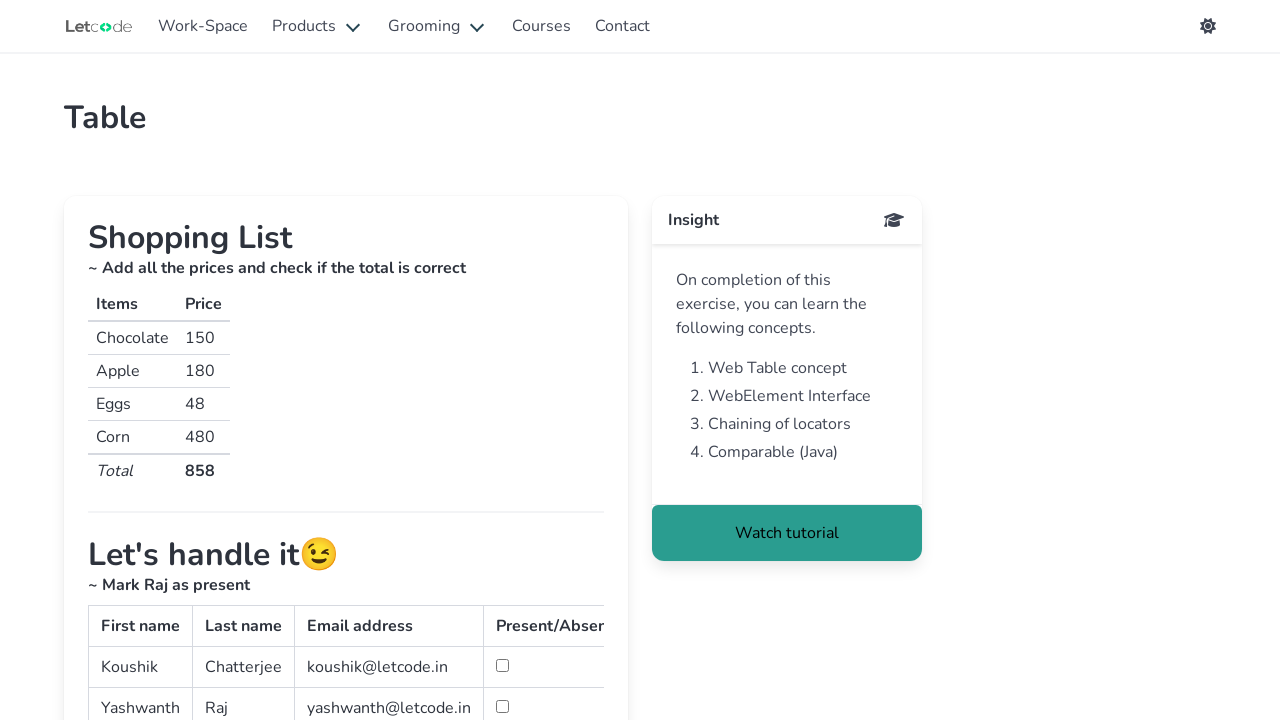

Waited for table with id 'simpletable' to be visible
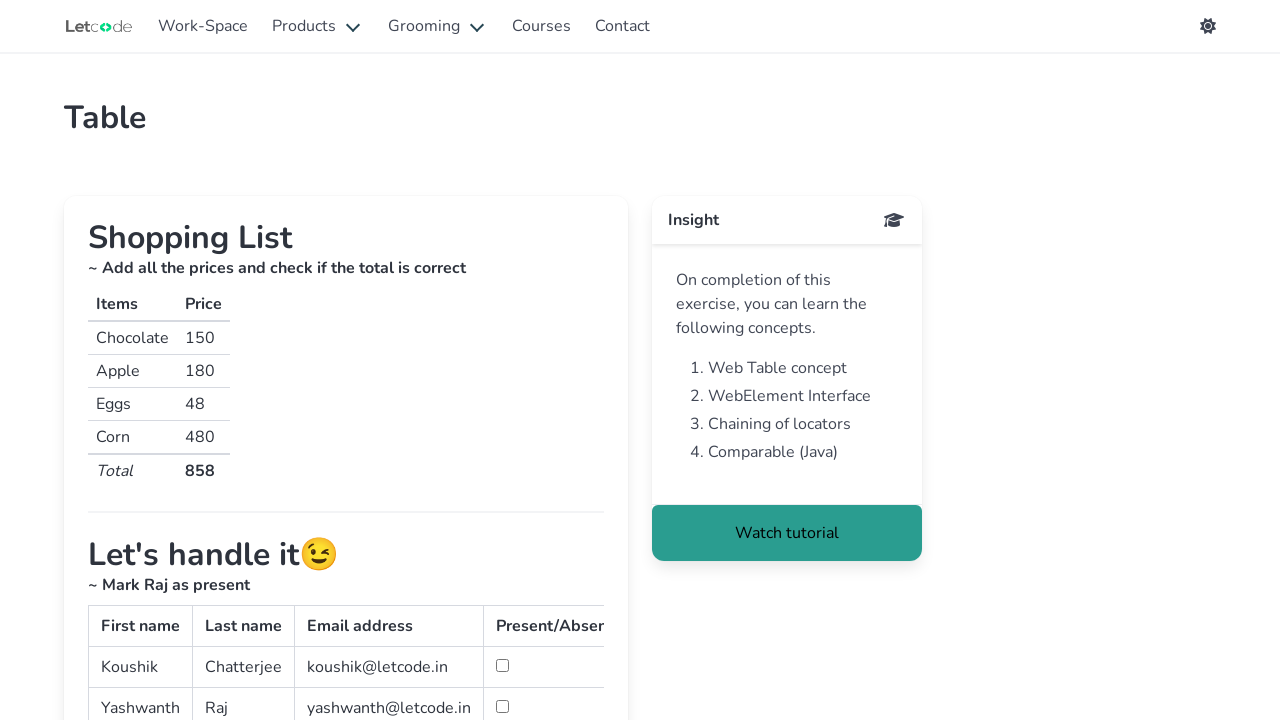

Retrieved all first name cells from the table
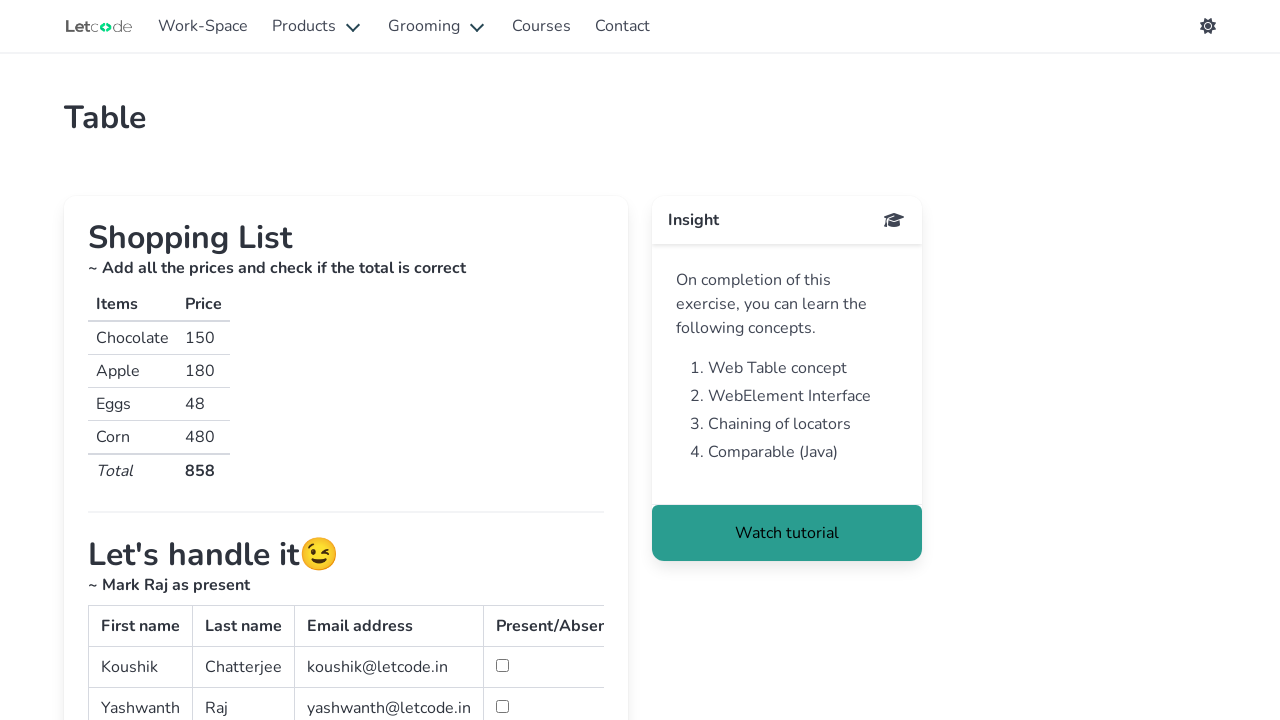

Retrieved all checkboxes from the table
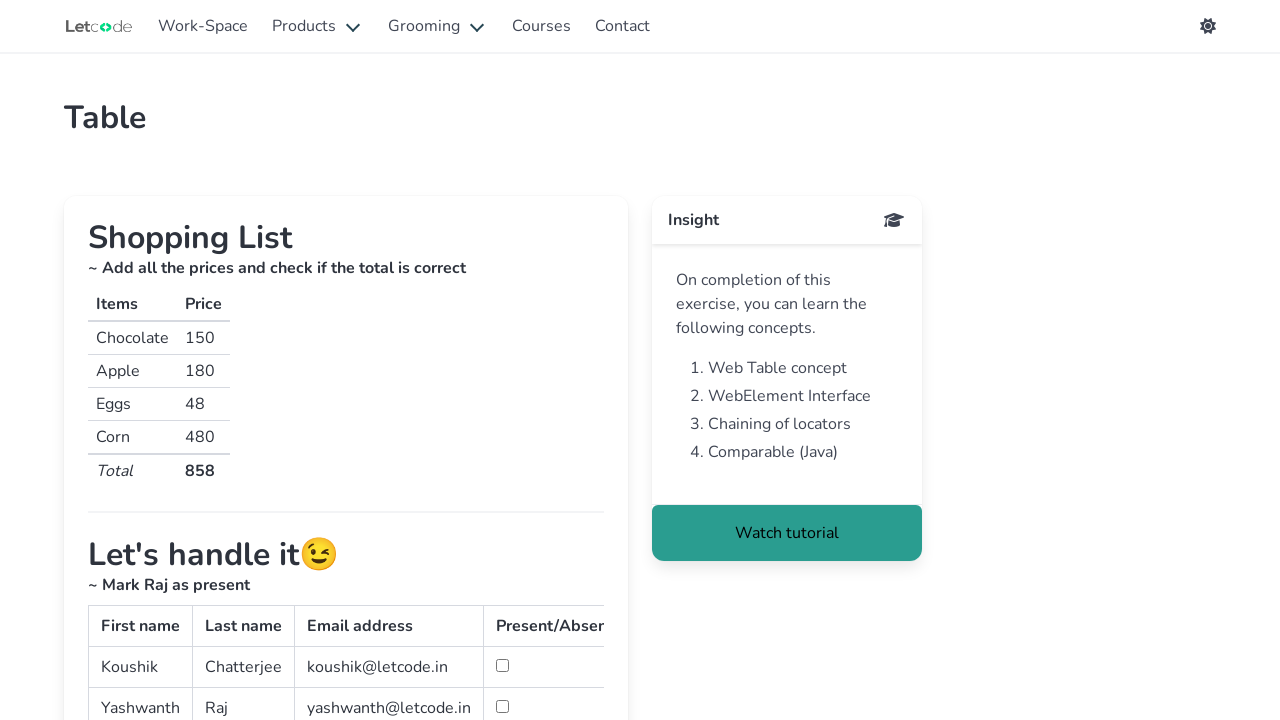

Located row with first name 'Yashwanth' and clicked corresponding checkbox at (502, 706) on xpath=//table[@id='simpletable']/tbody/tr/td[4]/input >> nth=1
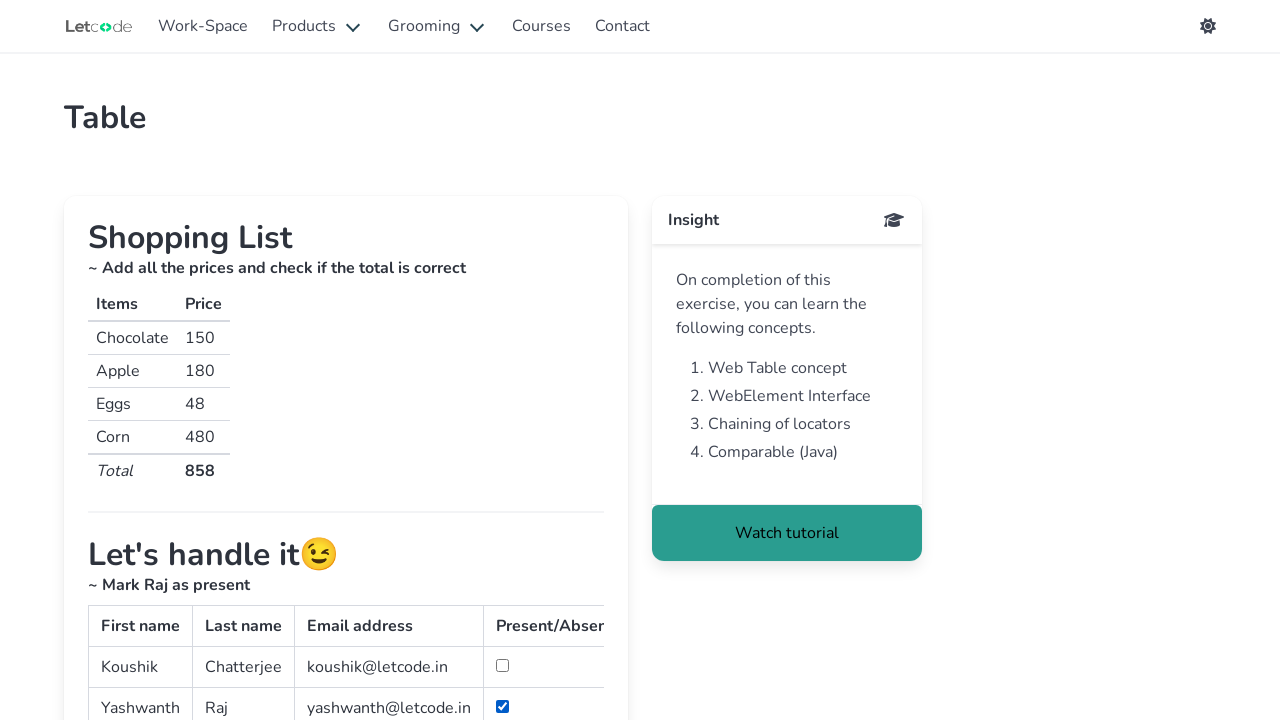

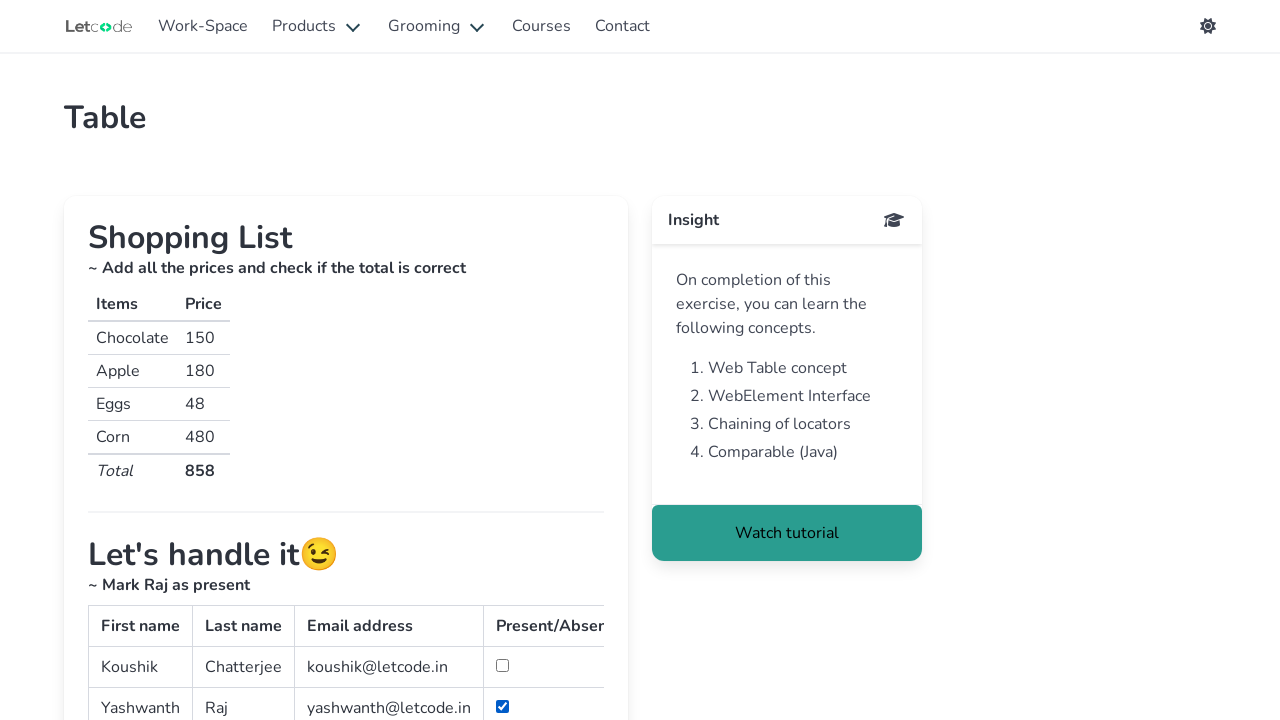